Tests various checkbox interactions including basic selection, tri-state checkbox, toggle switch, disabled checkbox verification, and multiple selection from a dropdown

Starting URL: https://leafground.com/checkbox.xhtml

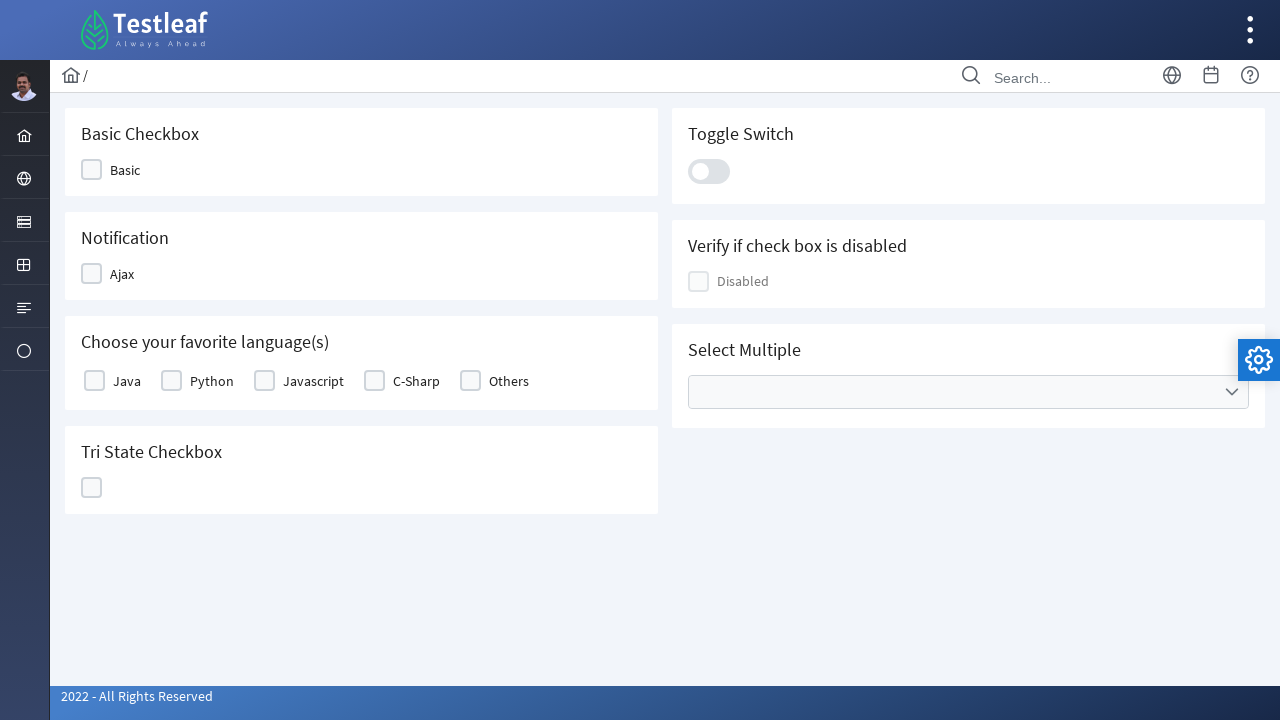

Clicked basic checkbox at (118, 170) on #j_idt87\:j_idt89
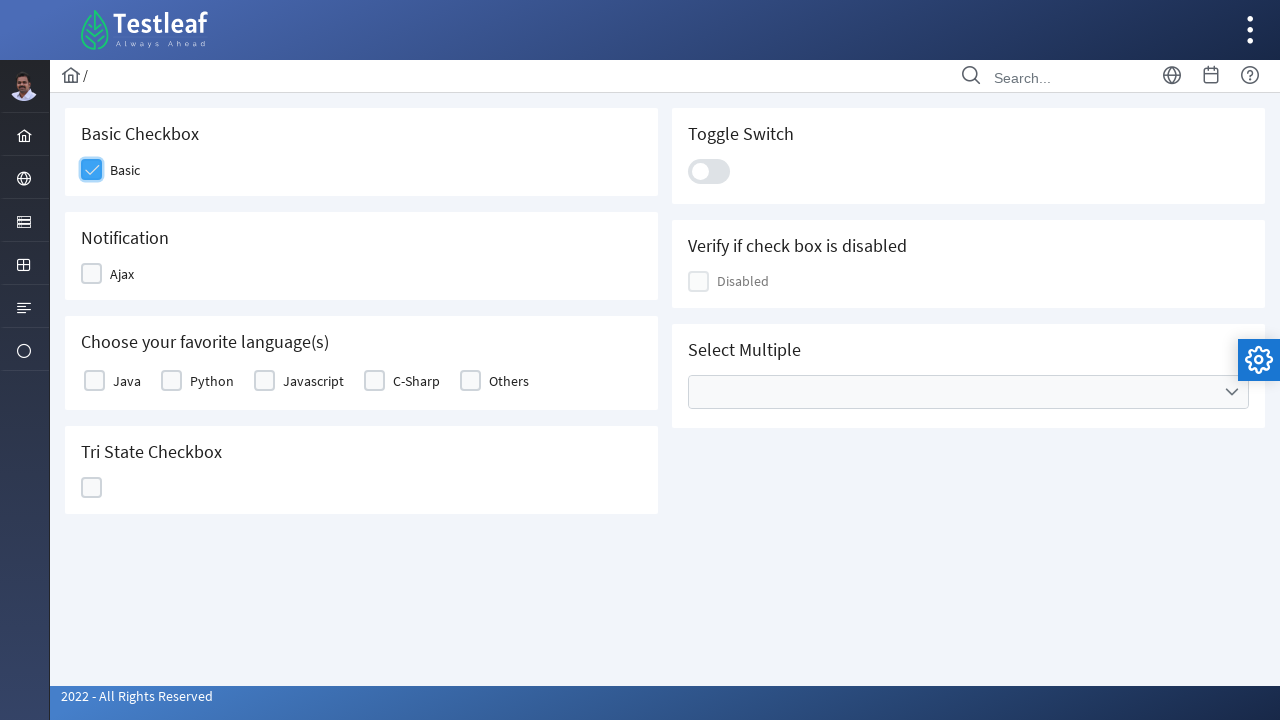

Clicked notification checkbox at (116, 274) on #j_idt87\:j_idt91
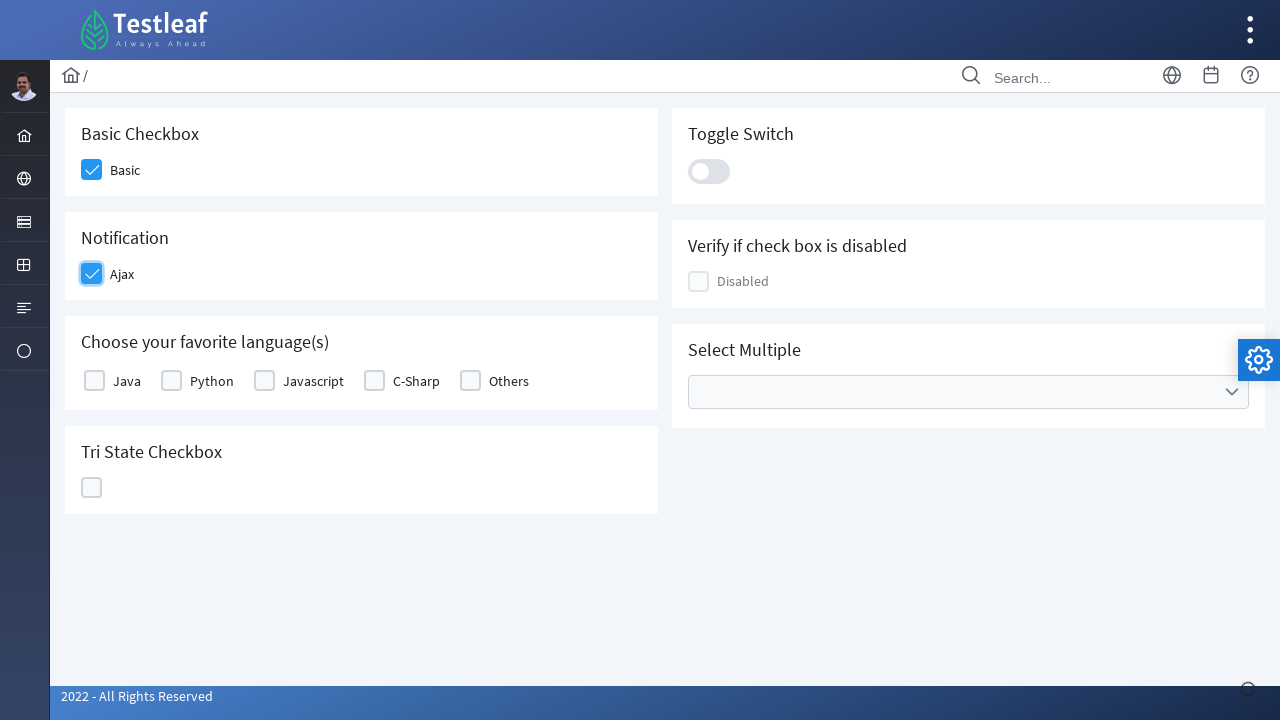

Clicked Java checkbox at (127, 381) on text=Java
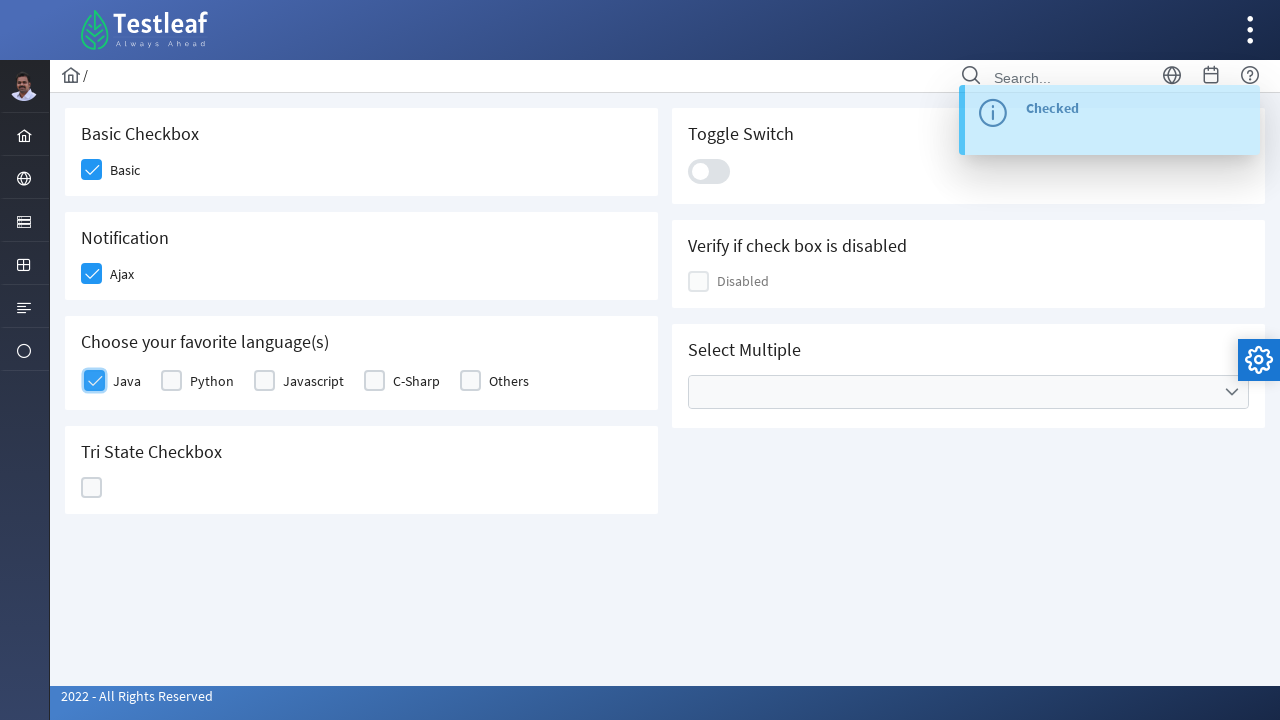

Verified checkbox is checked
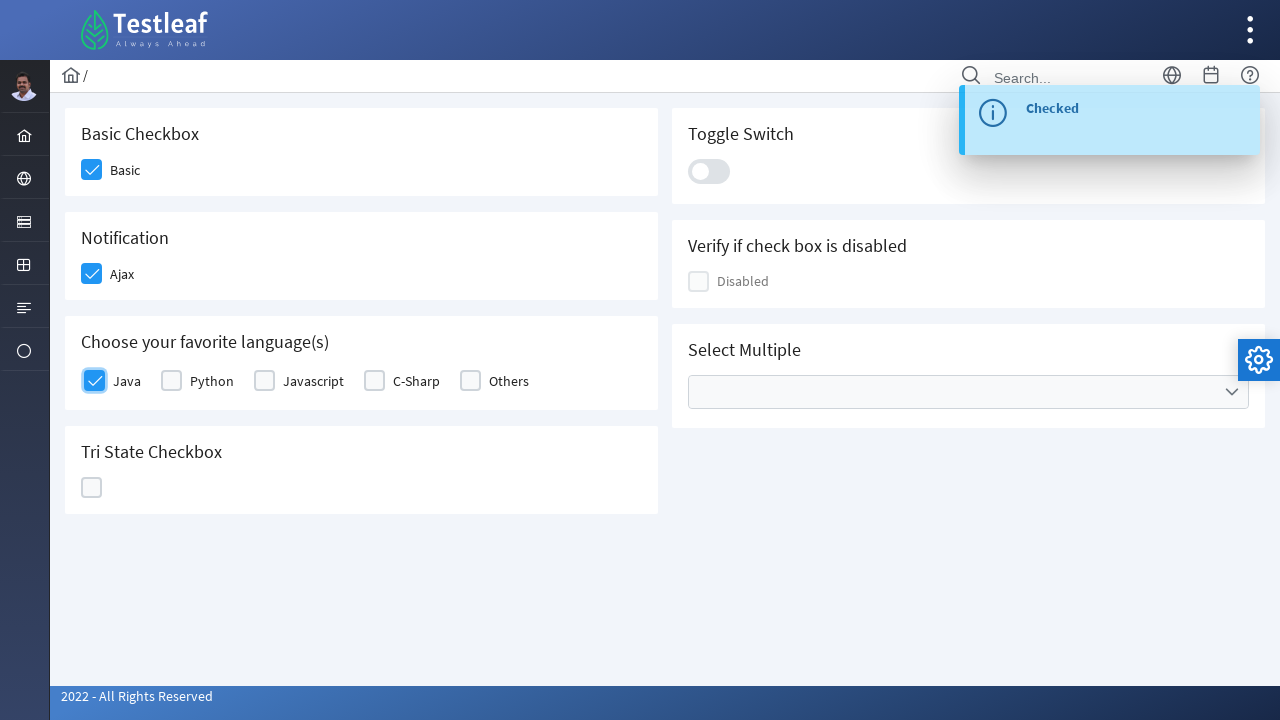

Clicked tri-state checkbox at (92, 488) on (//div[@id='j_idt87:ajaxTriState']/div)[2]
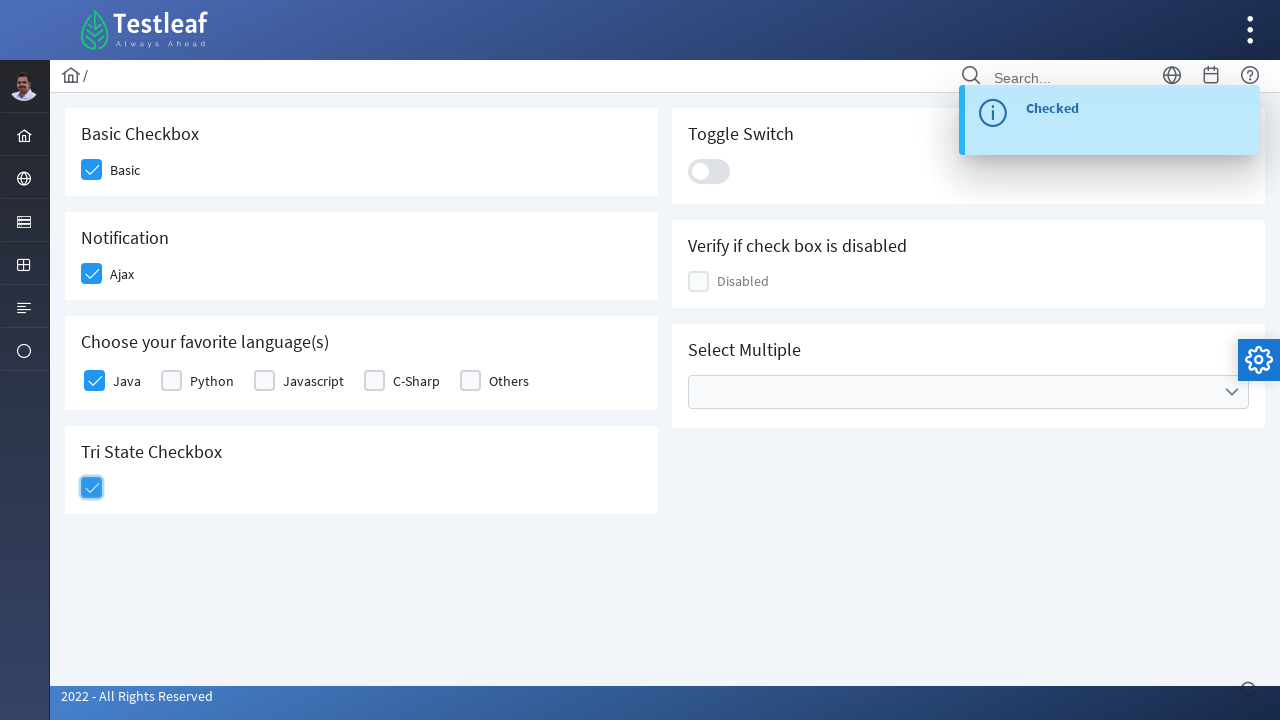

Tri-state status message appeared
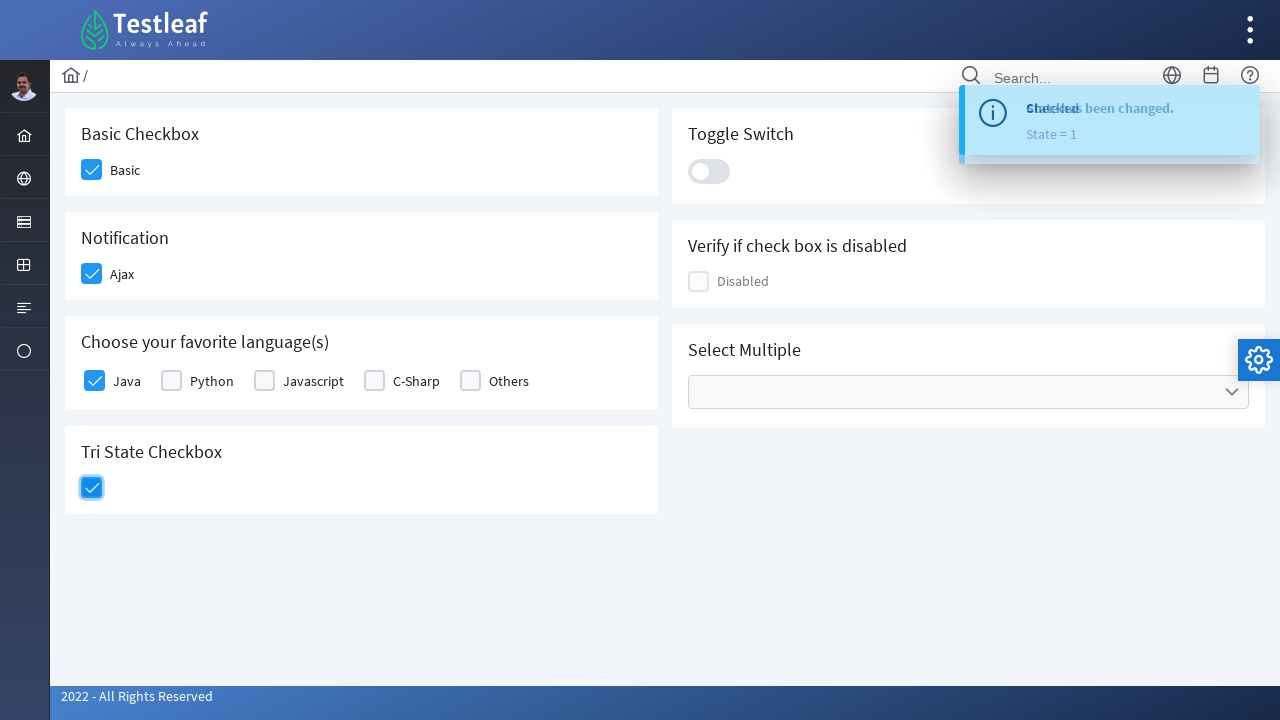

Clicked toggle switch at (709, 171) on (//div[@class='card']/div)[5]
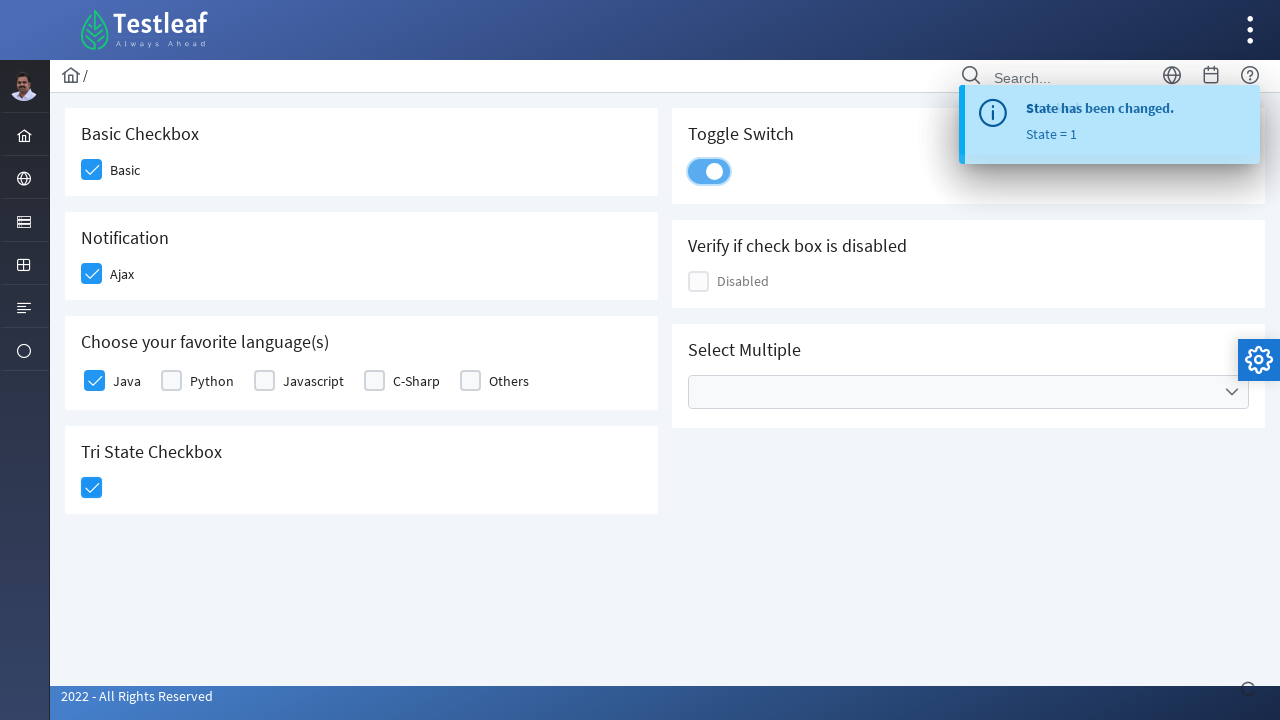

Verified toggle switch is checked
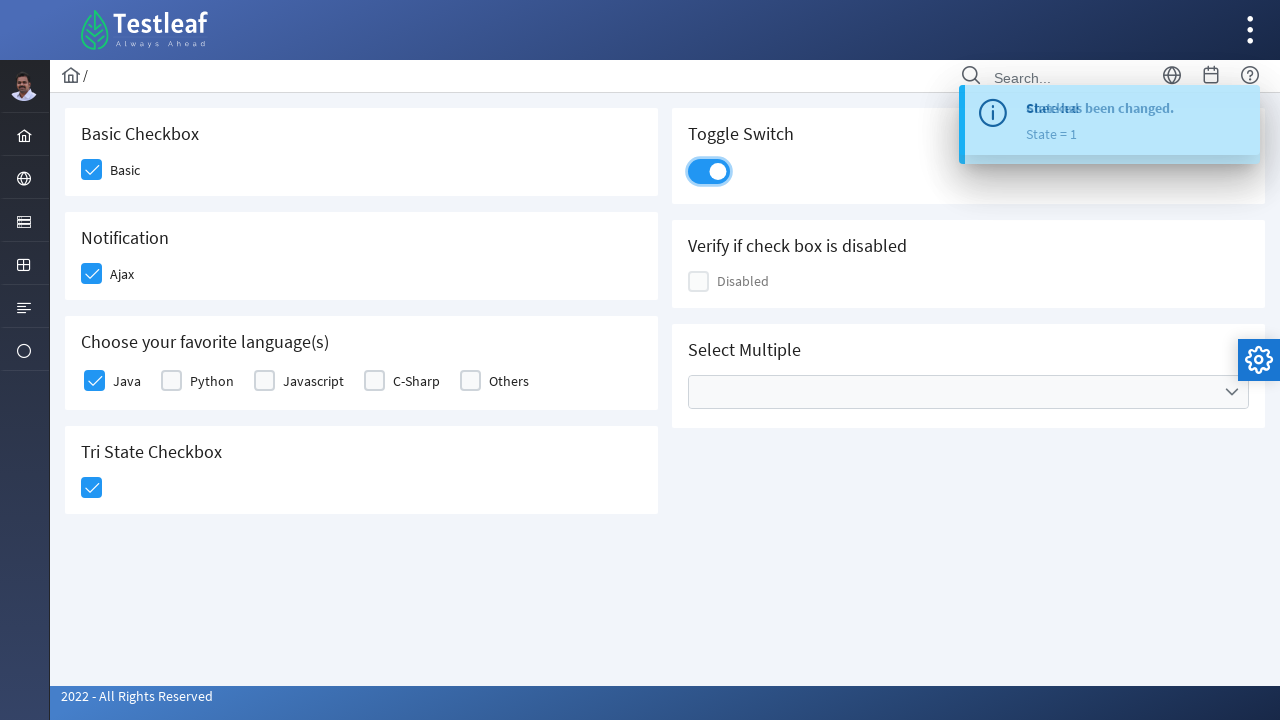

Verified disabled checkbox exists
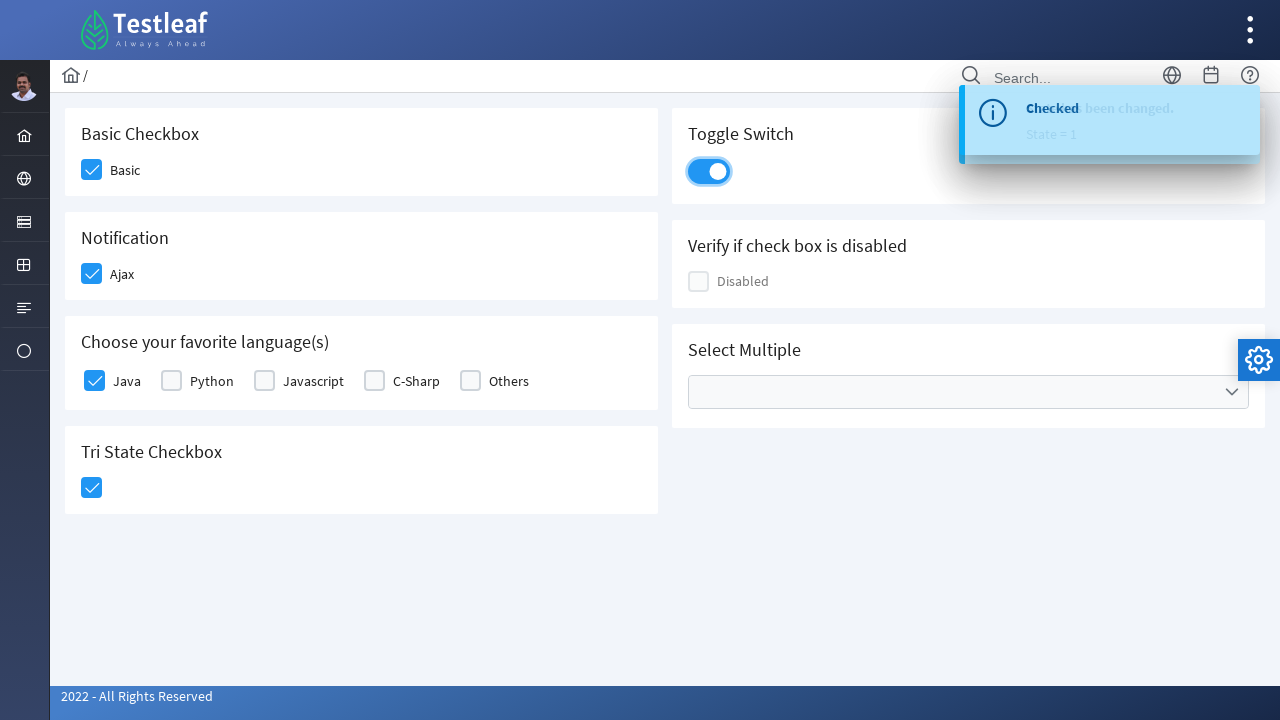

Clicked multiple select dropdown at (968, 392) on xpath=//h5[text()='Select Multiple']/following-sibling::div
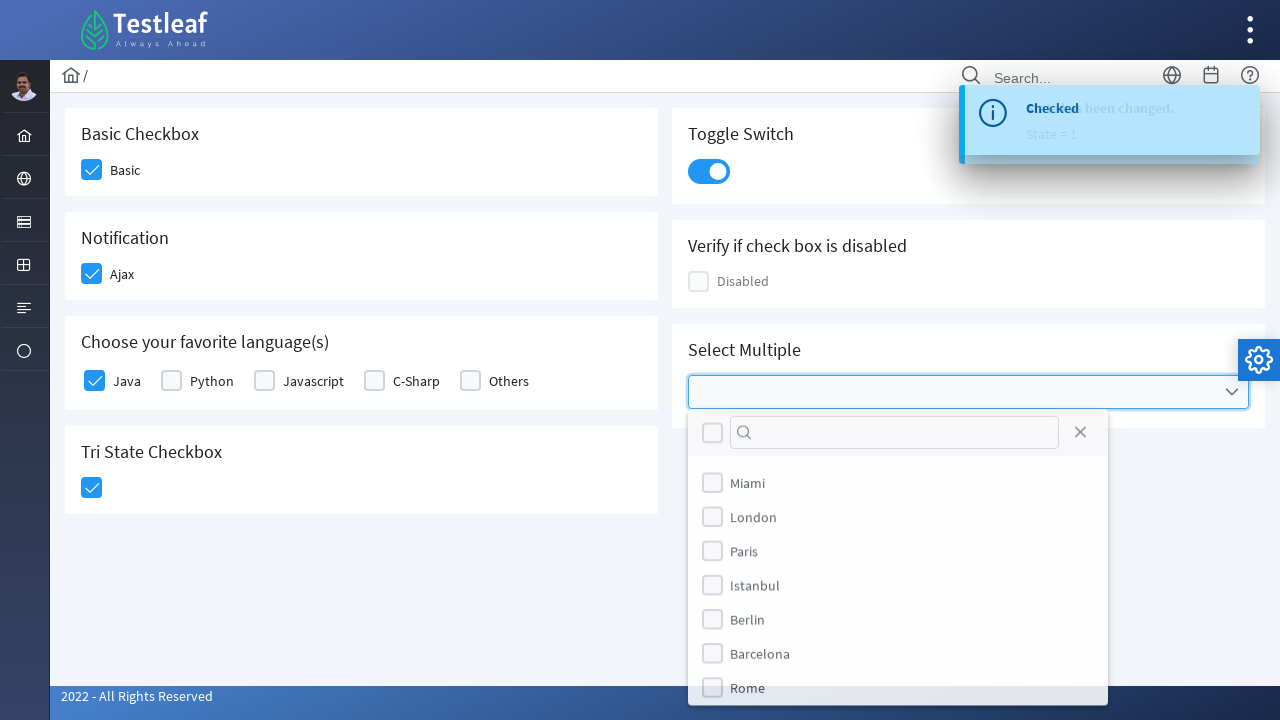

Selected Istanbul option from dropdown at (712, 589) on (//label[text()='Istanbul'])[2]/preceding-sibling::div
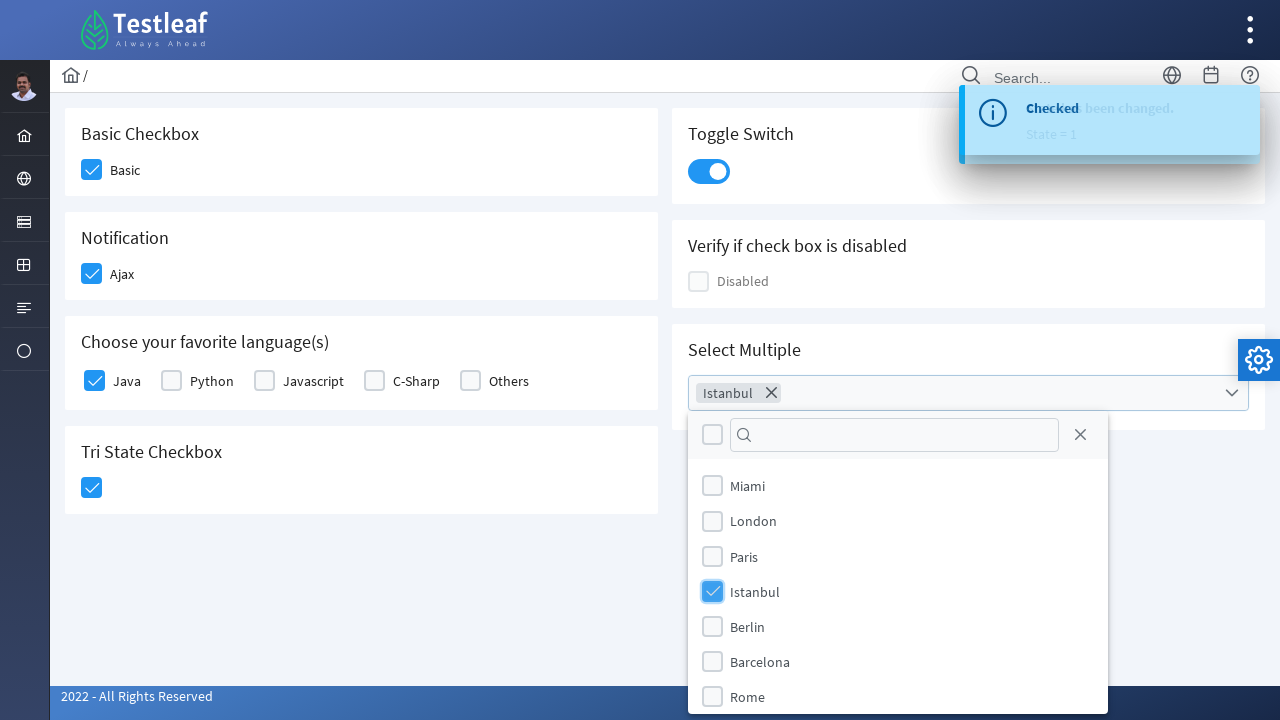

Selected Berlin option from dropdown at (712, 626) on (//label[text()='Berlin'])[2]/preceding-sibling::div
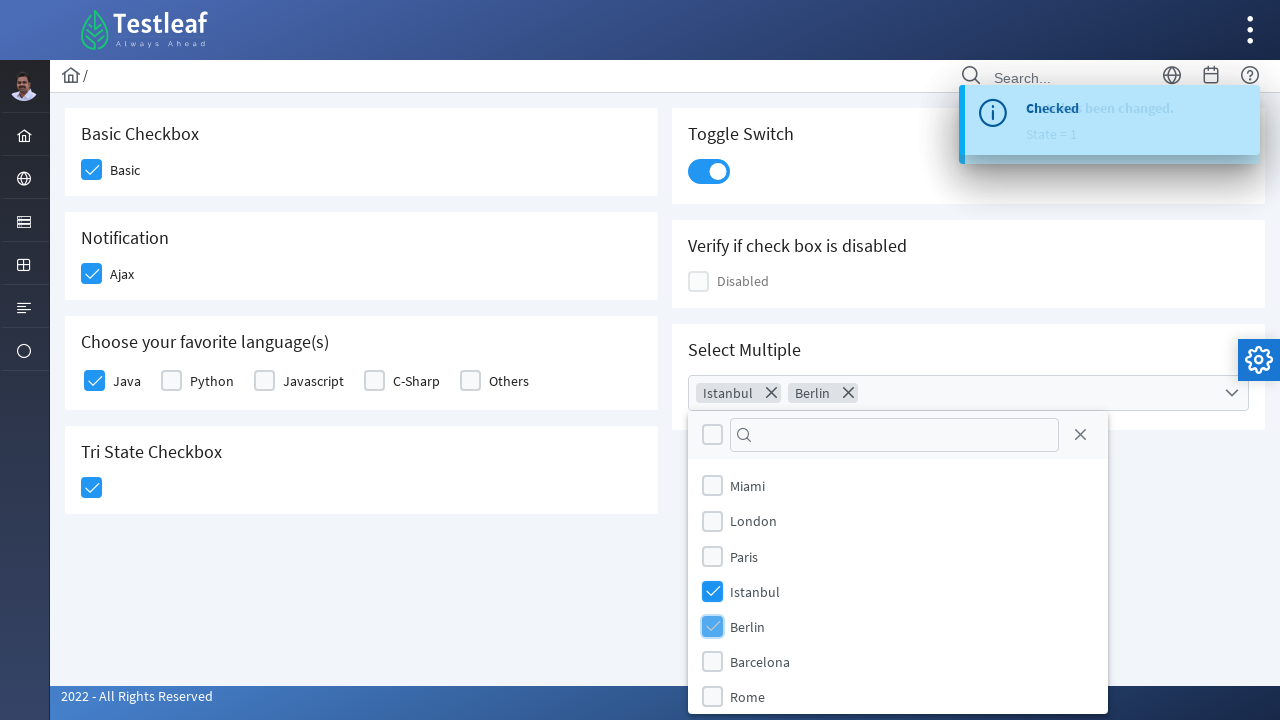

Closed the dropdown at (1080, 435) on a[aria-label='Close']
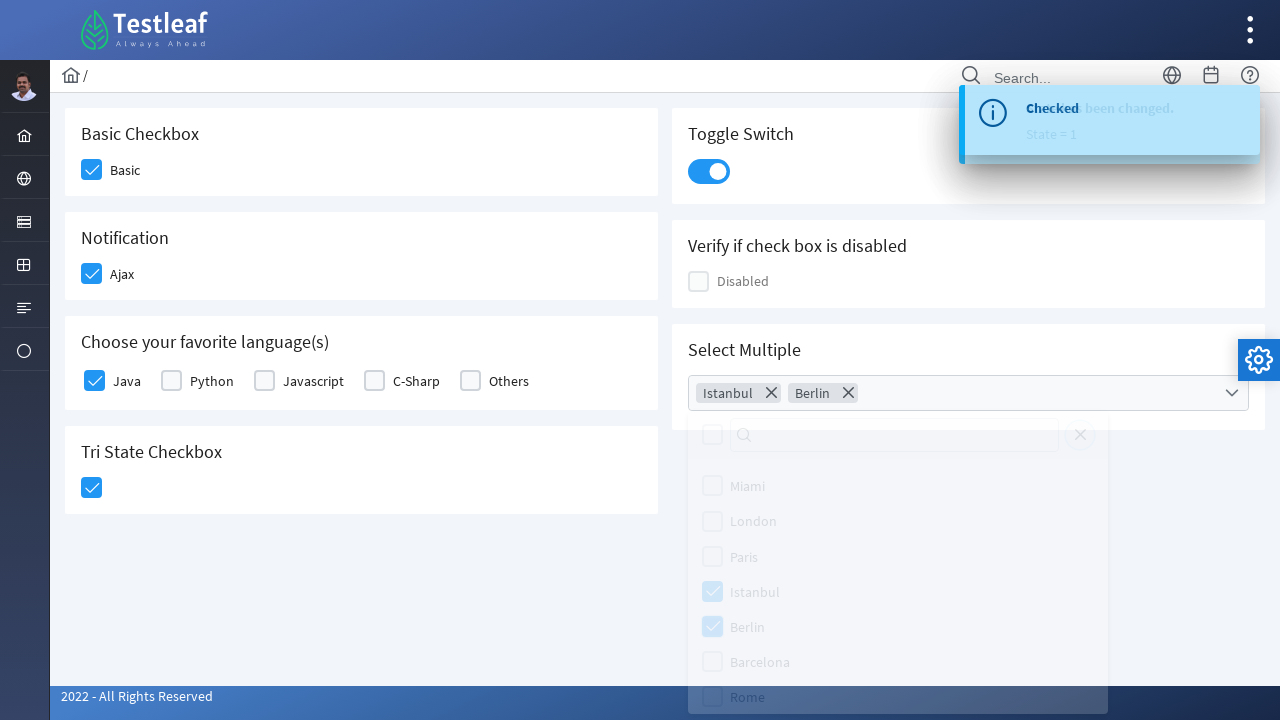

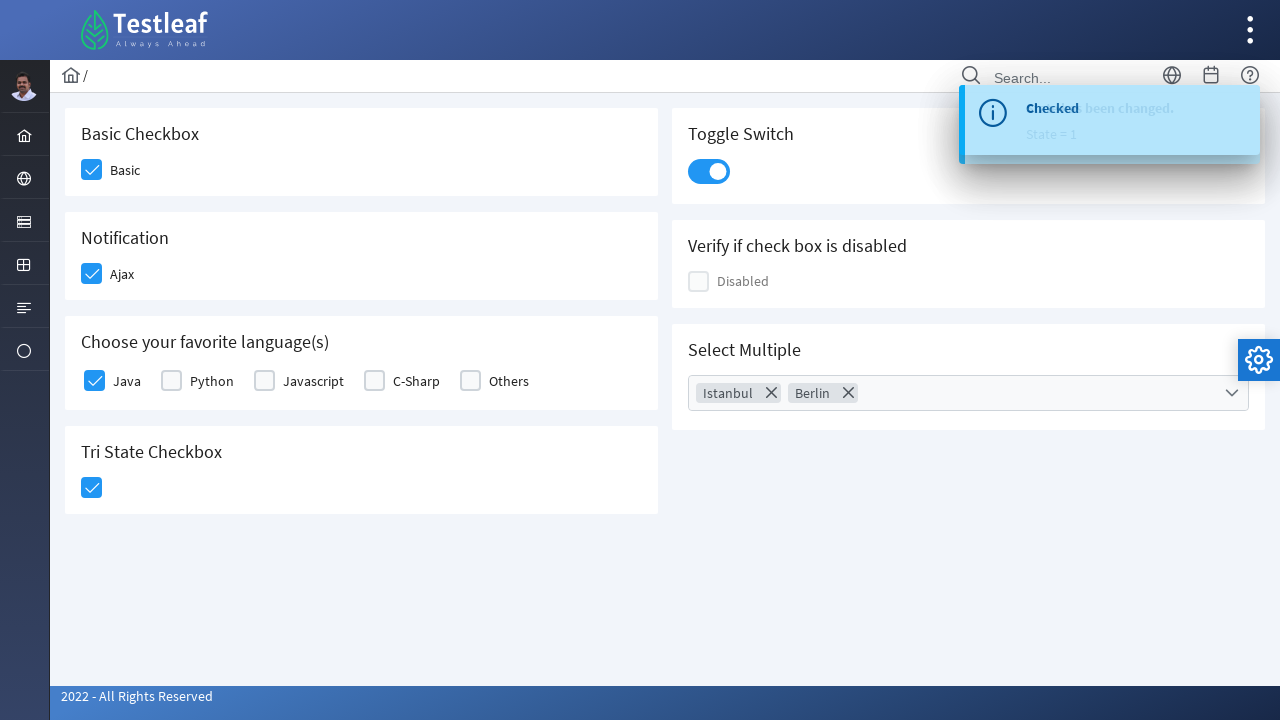